Tests hover functionality by hovering over an avatar element and verifying that additional information becomes visible

Starting URL: http://the-internet.herokuapp.com/hovers

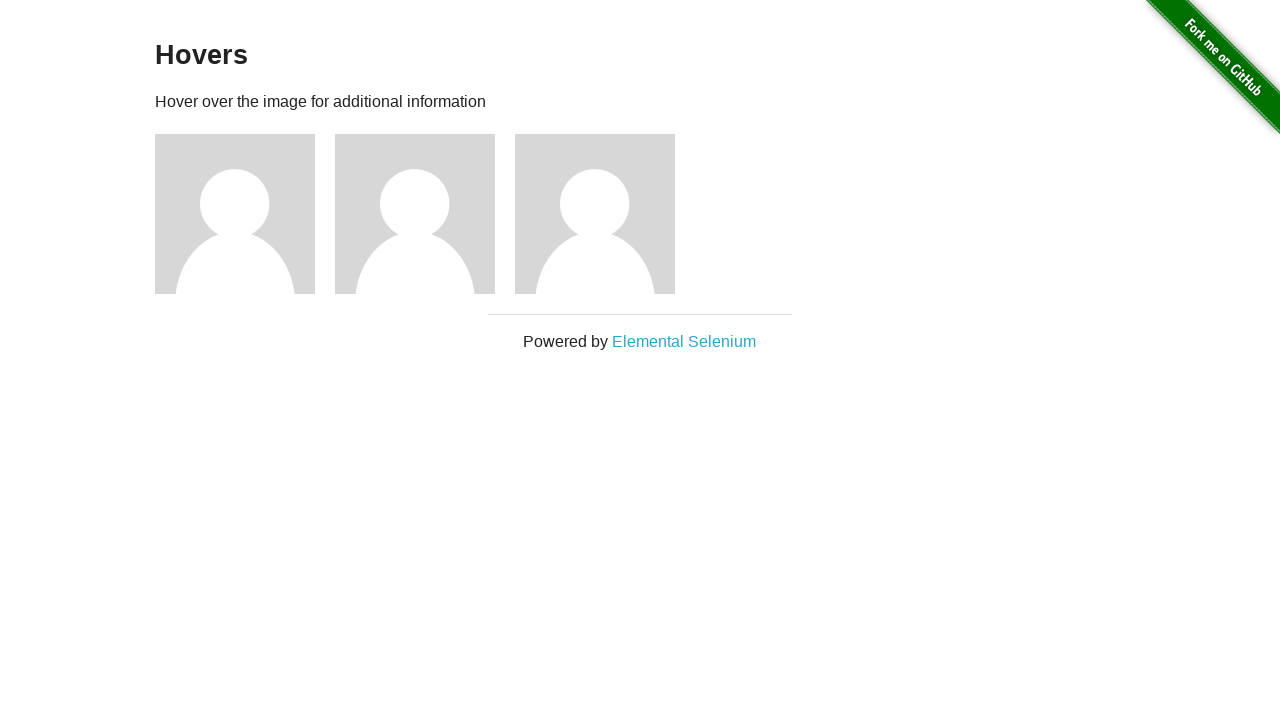

Located the first avatar element
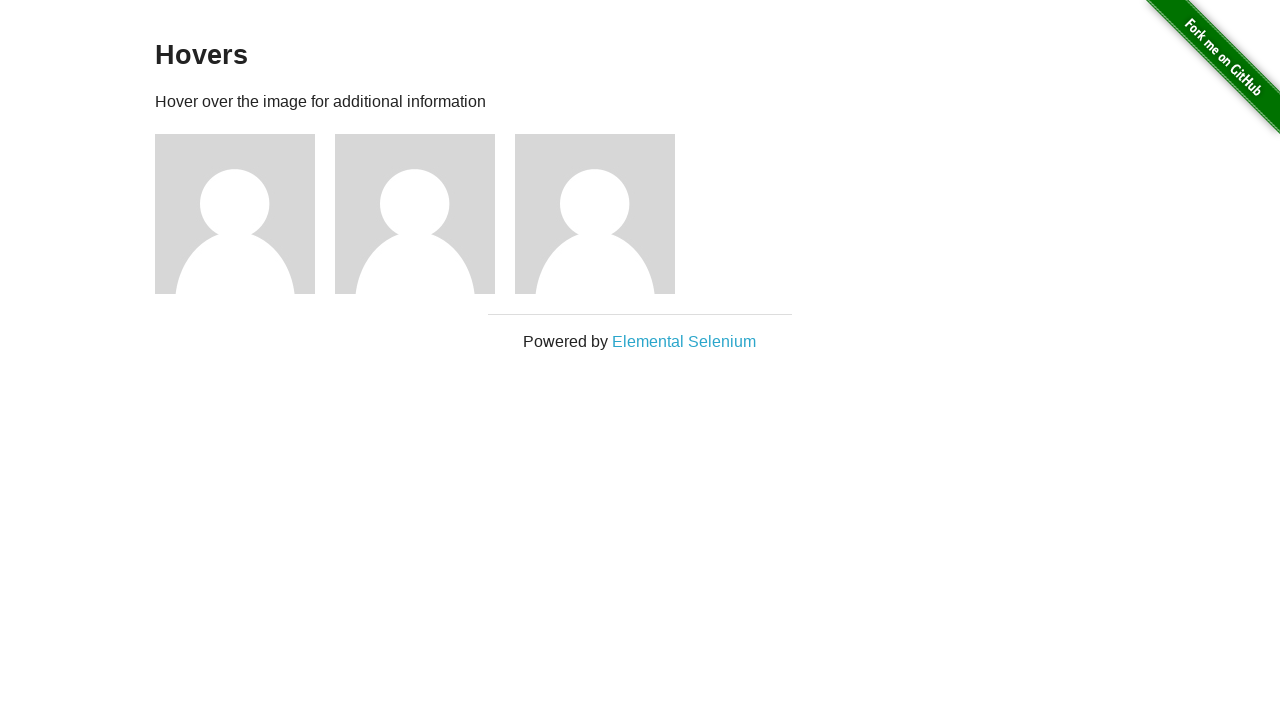

Hovered over the avatar element to trigger overlay at (245, 214) on .figure >> nth=0
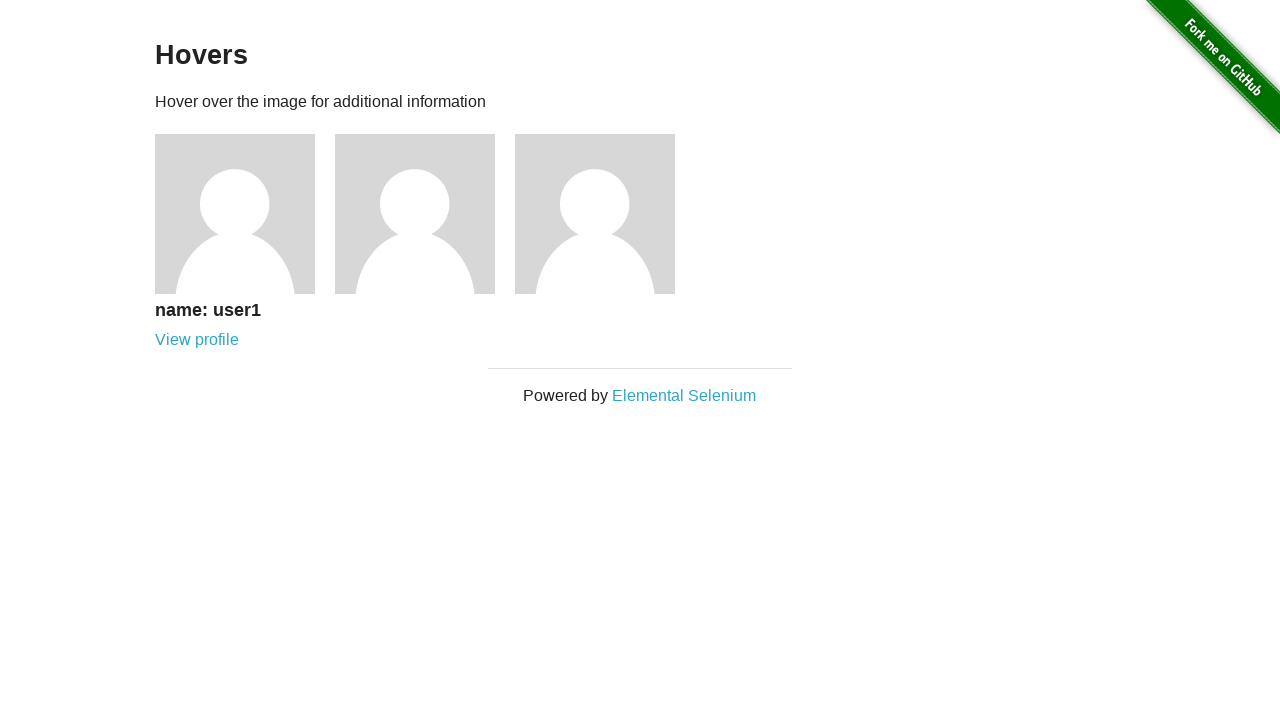

Verified that the figcaption became visible after hovering
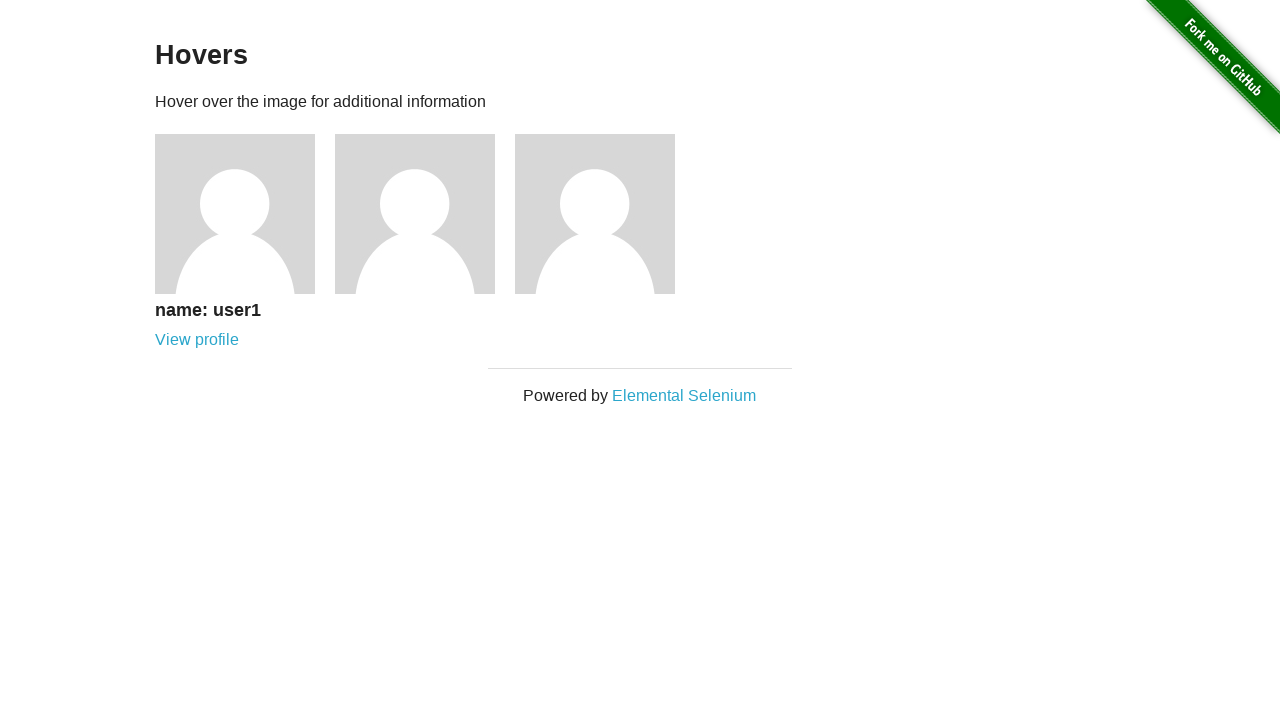

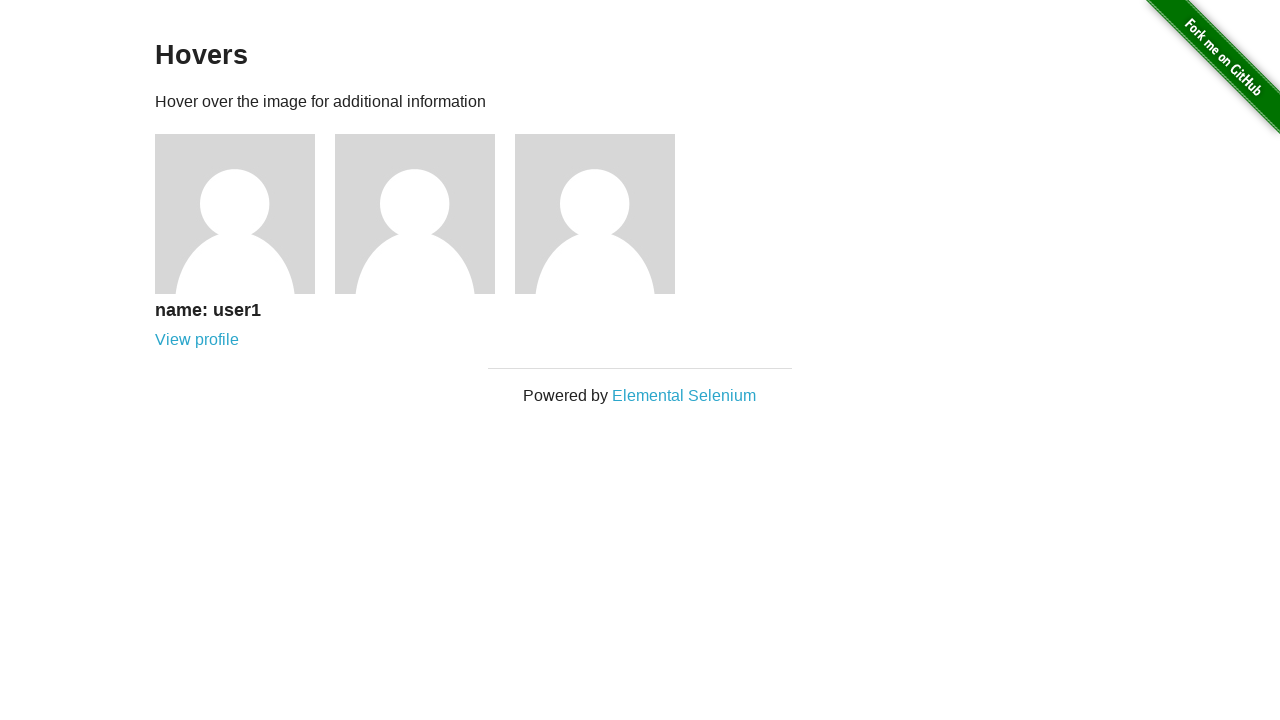